Tests handling of JavaScript prompt alerts by clicking a button to trigger a prompt, entering text into it, and accepting it

Starting URL: https://demoqa.com/alerts

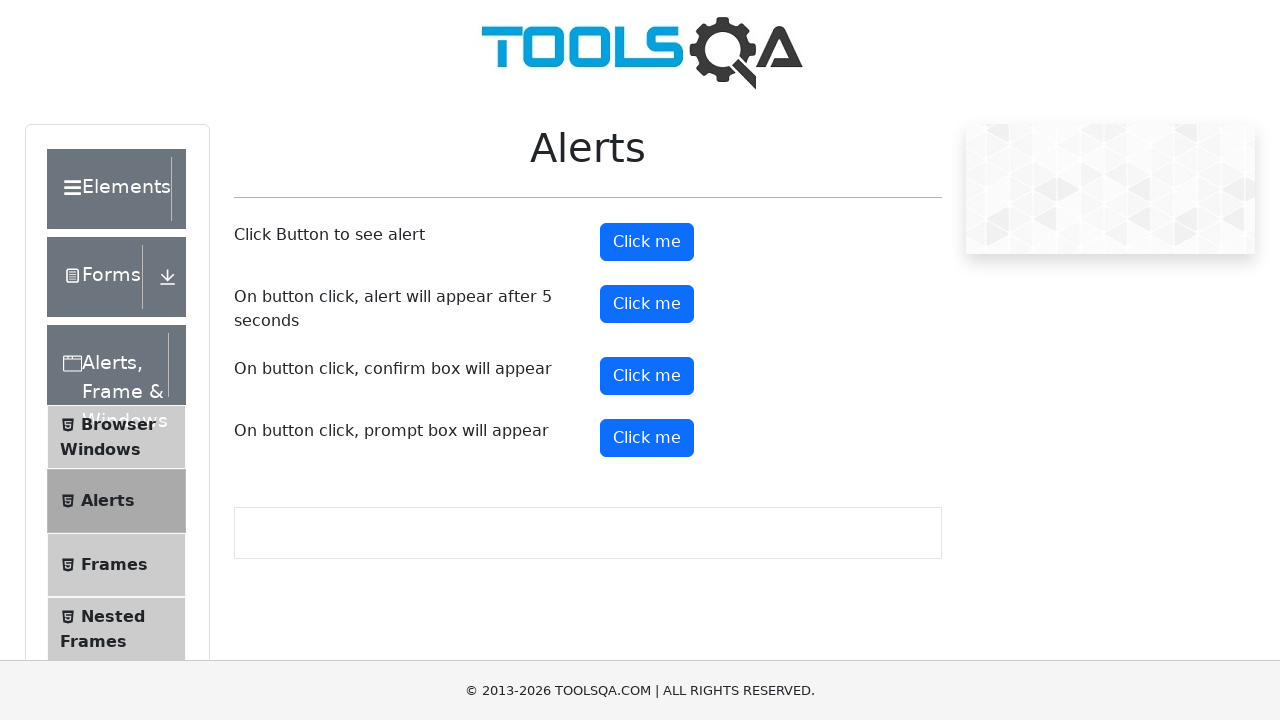

Clicked button to trigger prompt alert at (647, 438) on #promtButton
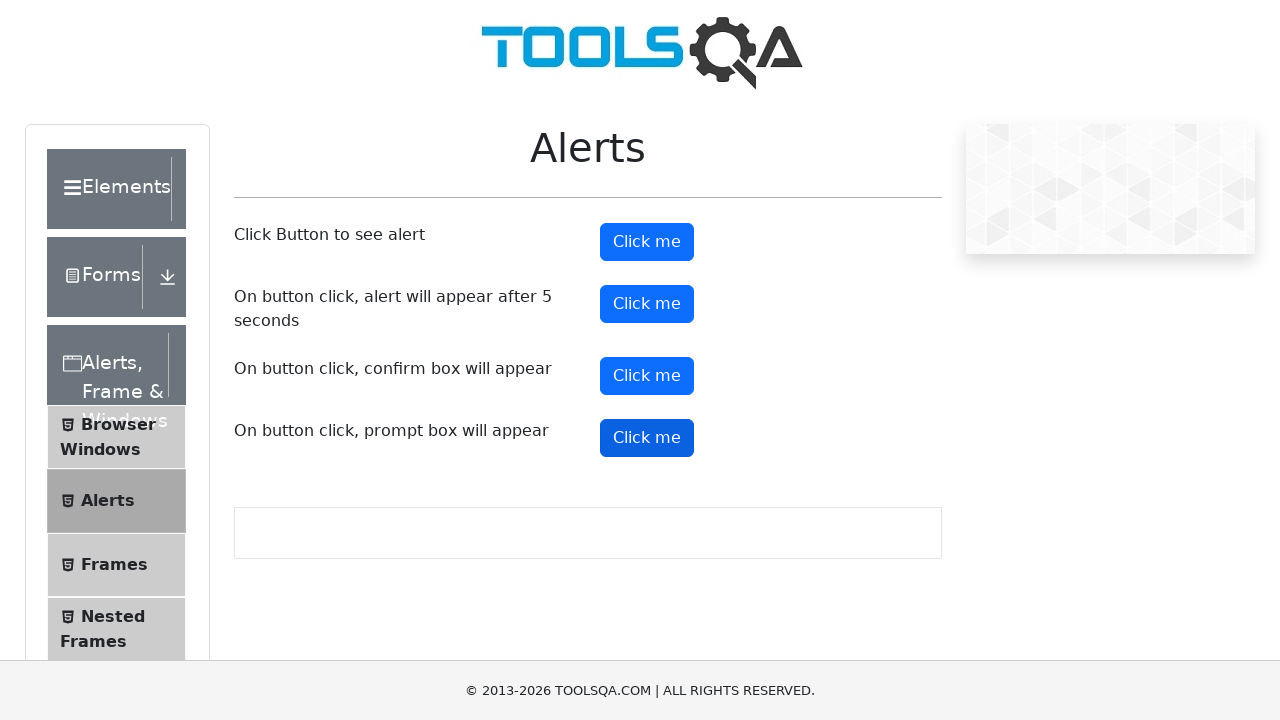

Set up dialog handler to accept prompt with text 'Himanshu'
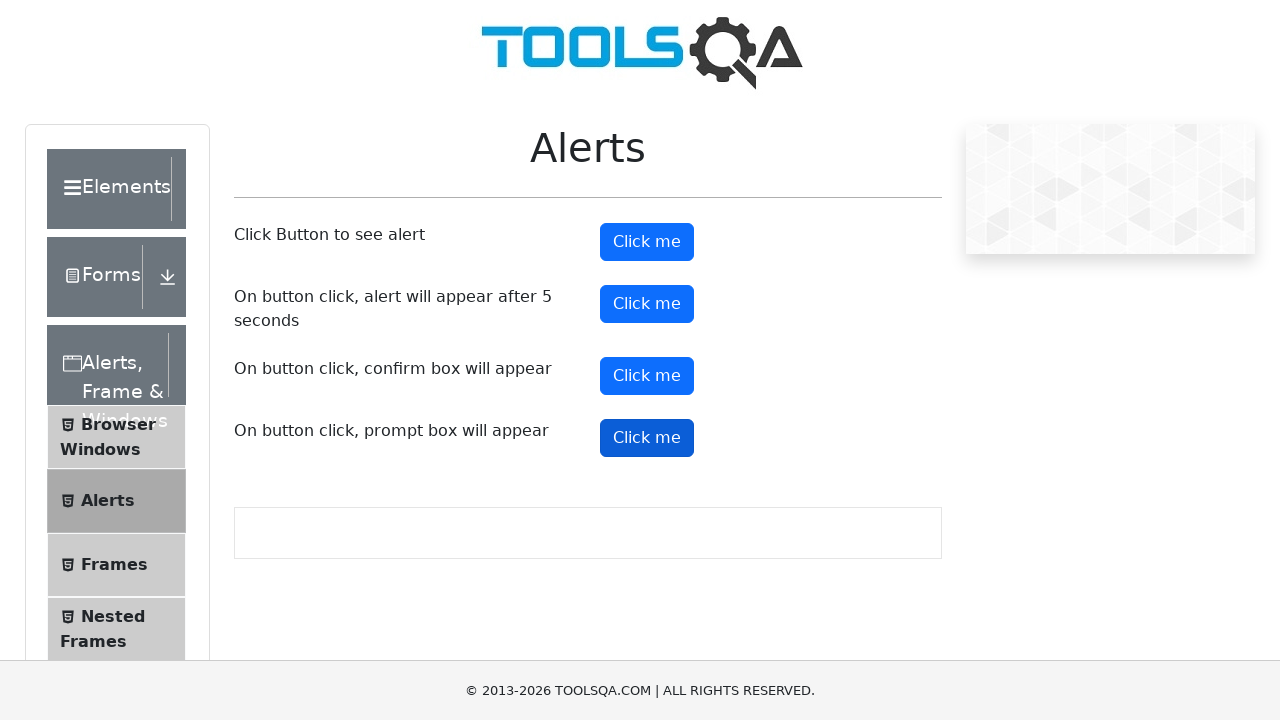

Waited for prompt to be handled
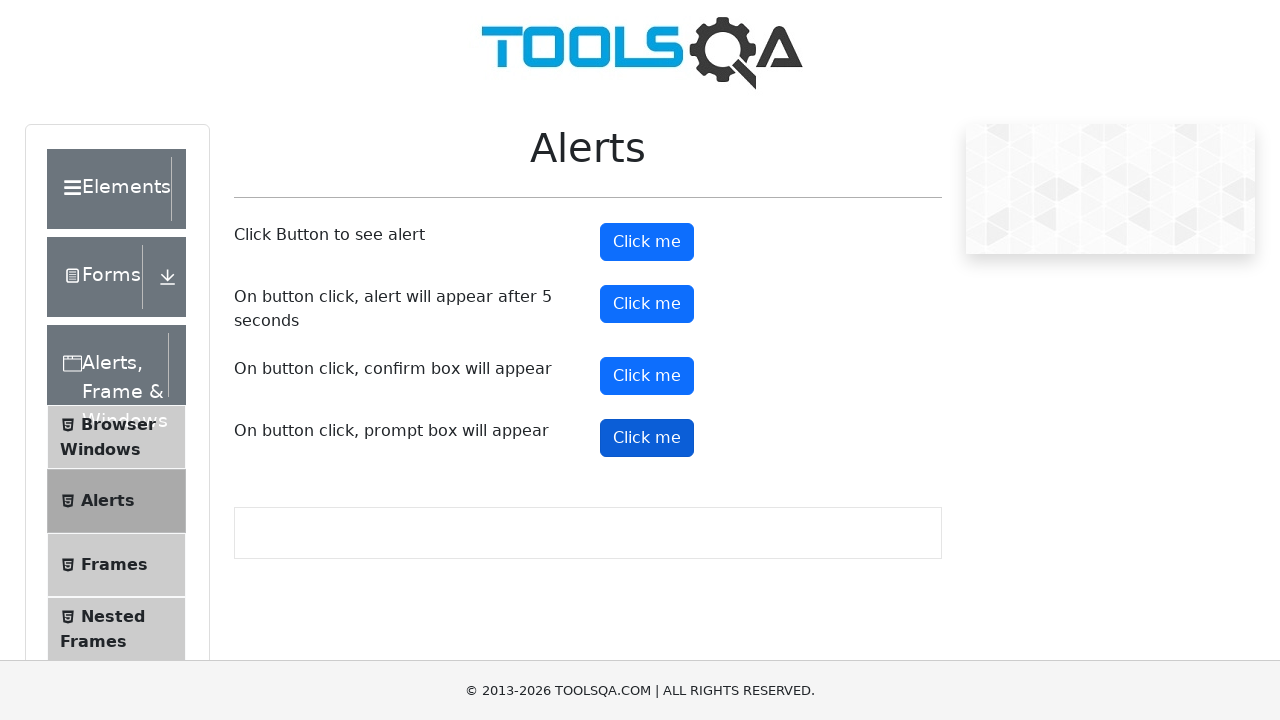

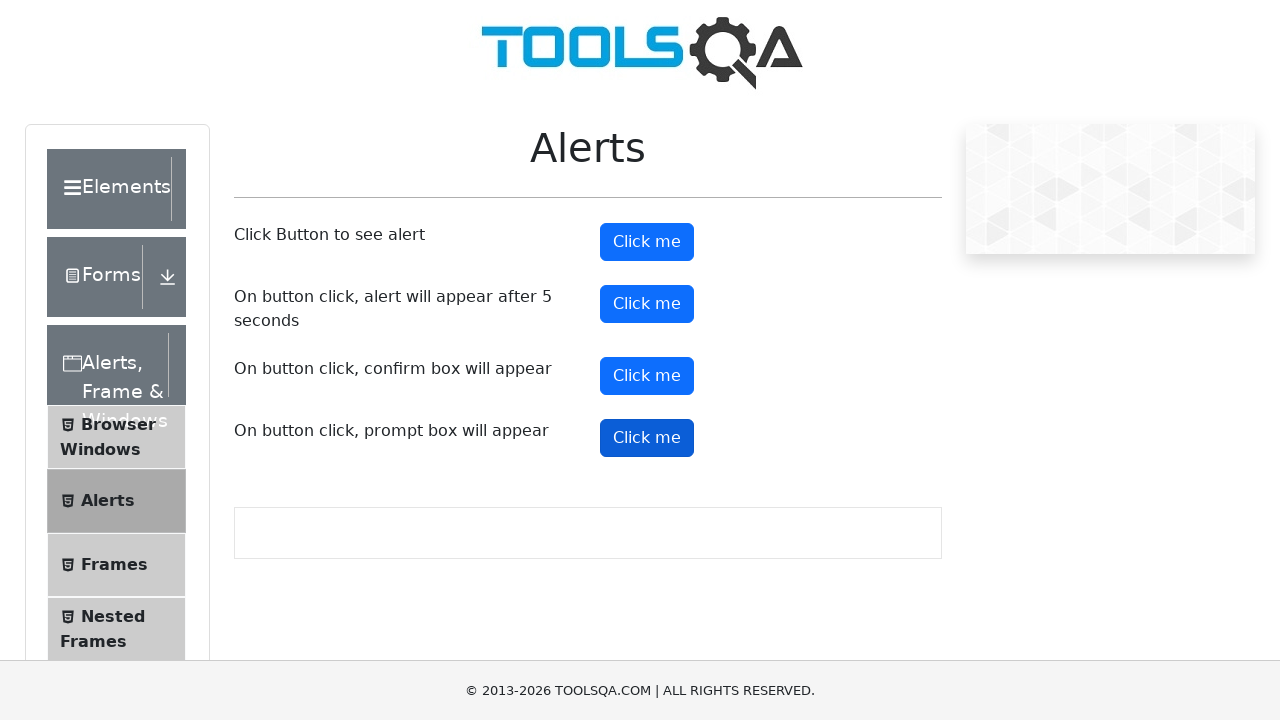